Tests JavaScript-based vertical scrolling functionality on the AJIO website by scrolling down the page using window.scrollBy

Starting URL: https://www.ajio.com/

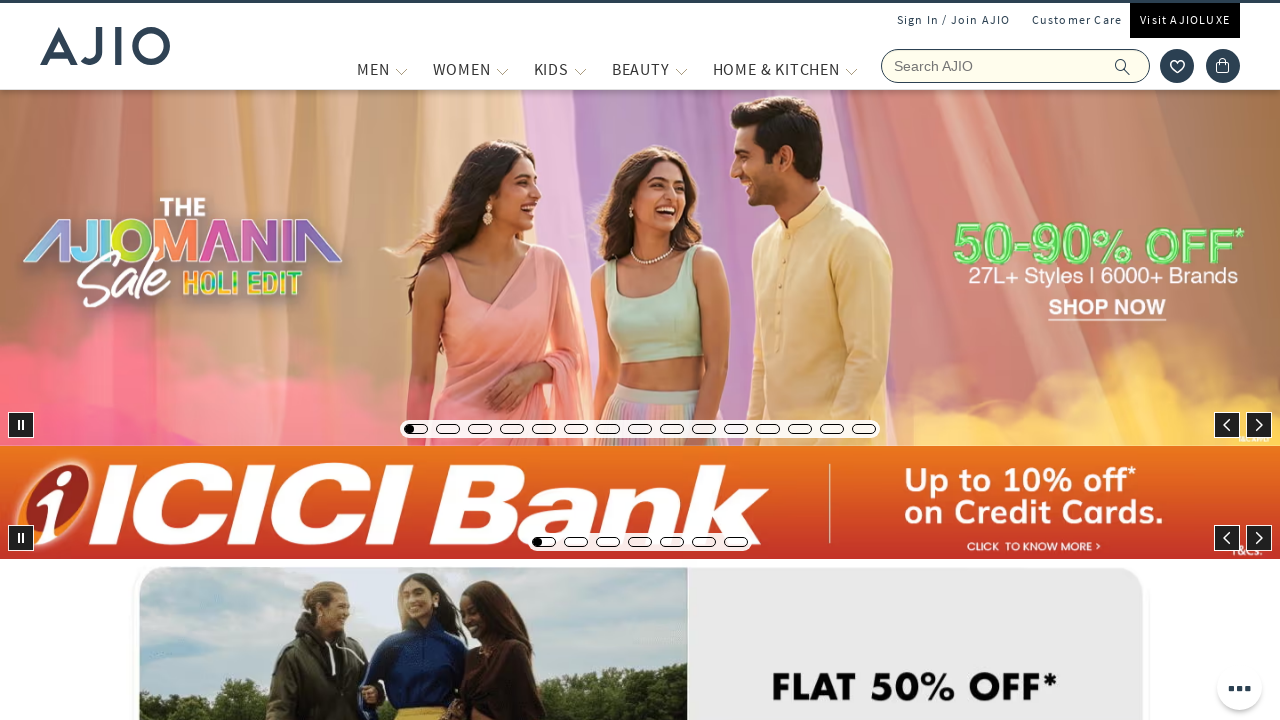

Waited for page to load (domcontentloaded)
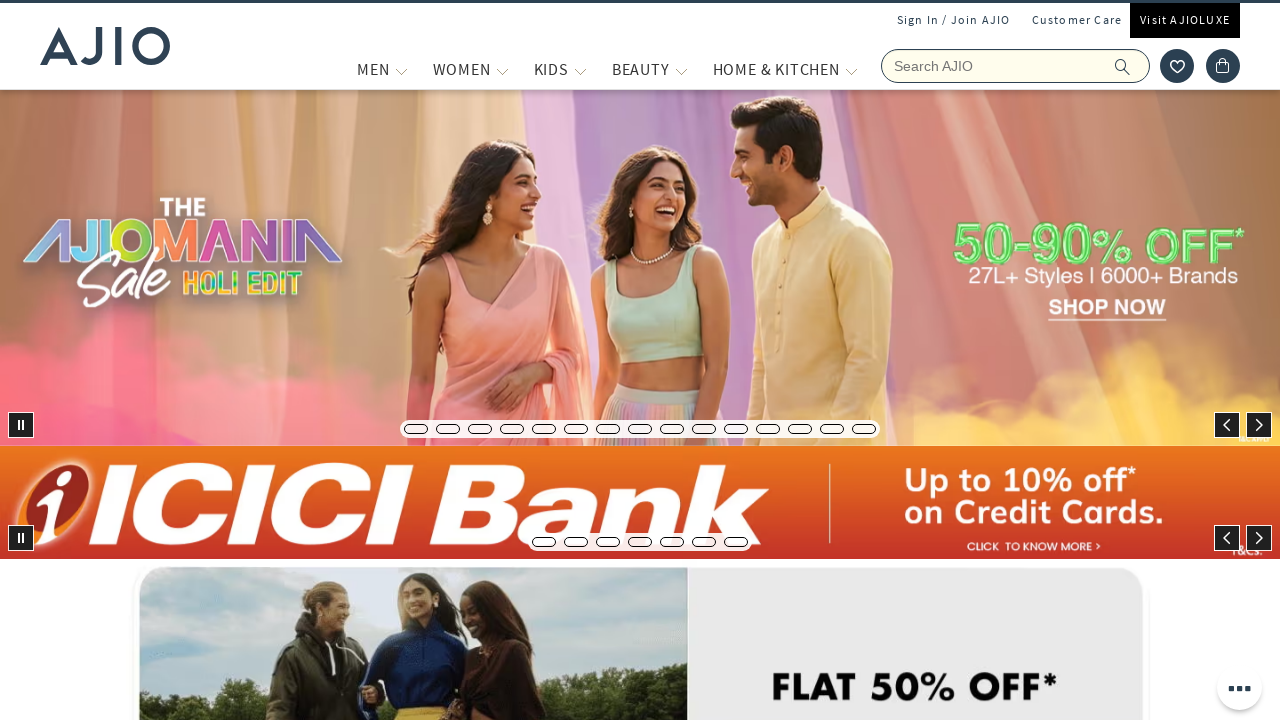

Scrolled down the page by 1000 pixels using JavaScript
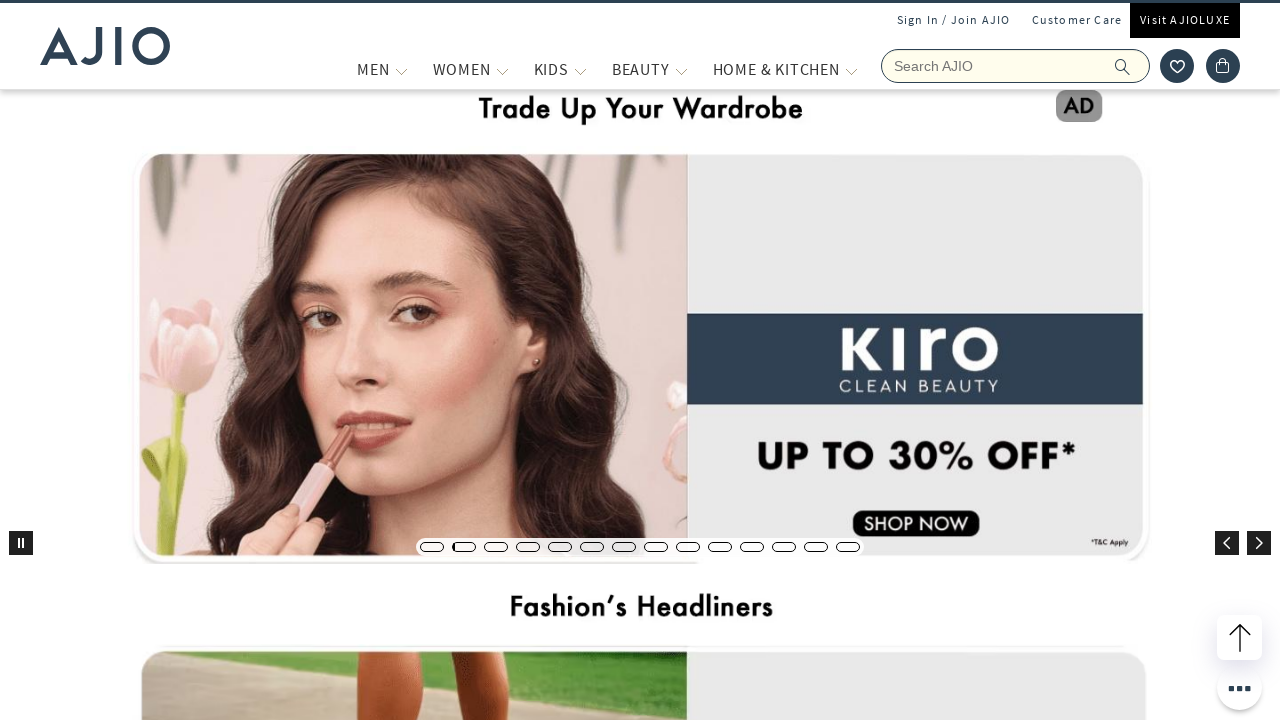

Waited 3 seconds to observe scroll effect
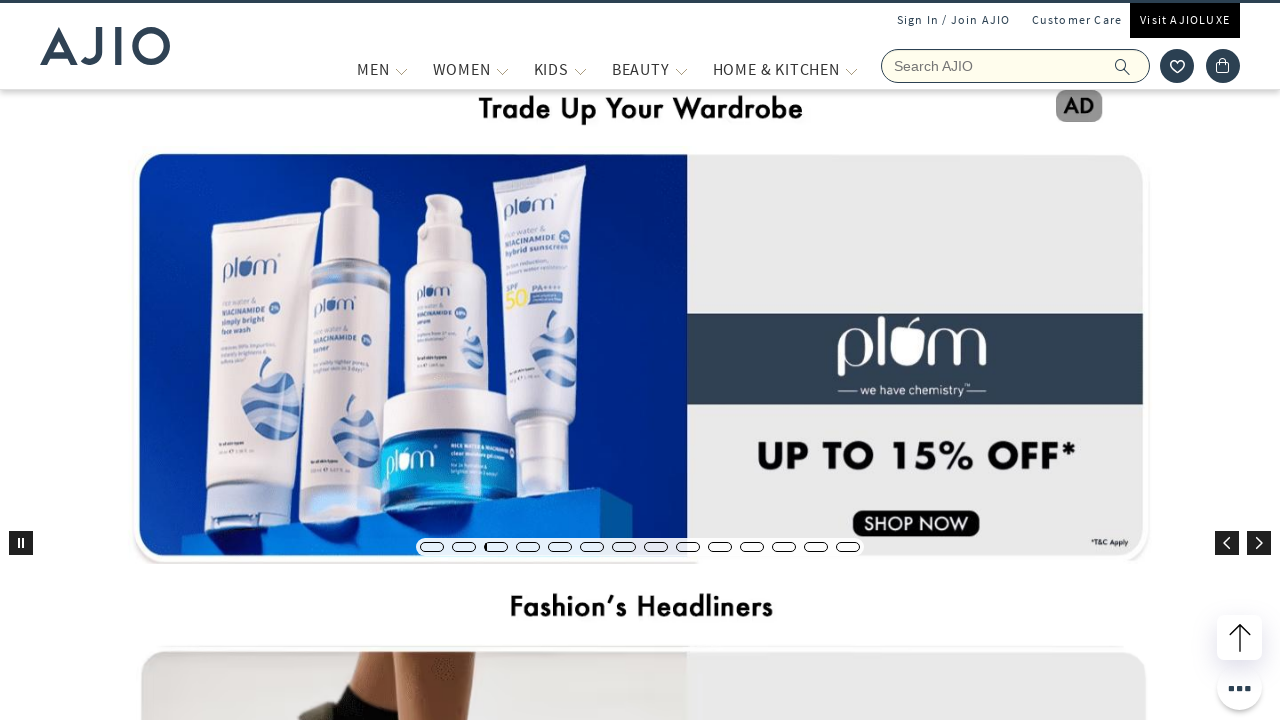

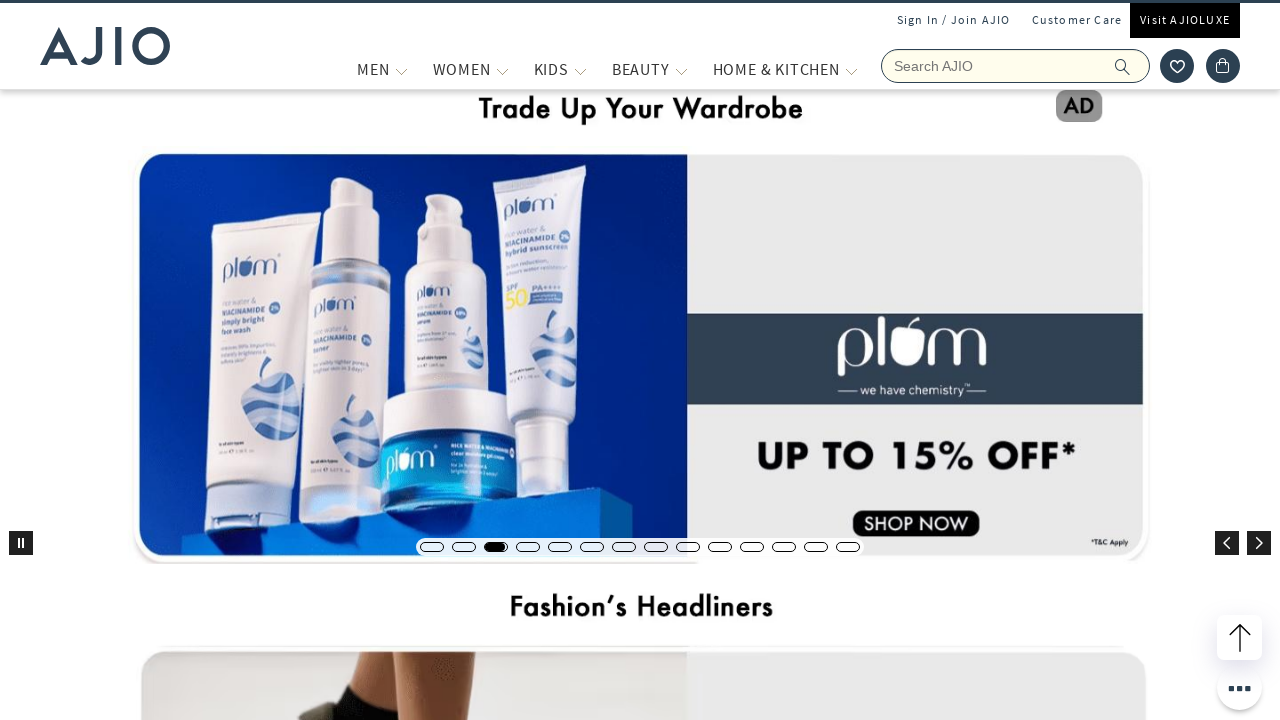